Tests tab management by clicking a button that opens a new tab, switching to the new tab, closing it, and switching back to the original tab.

Starting URL: https://rahulshettyacademy.com/AutomationPractice/

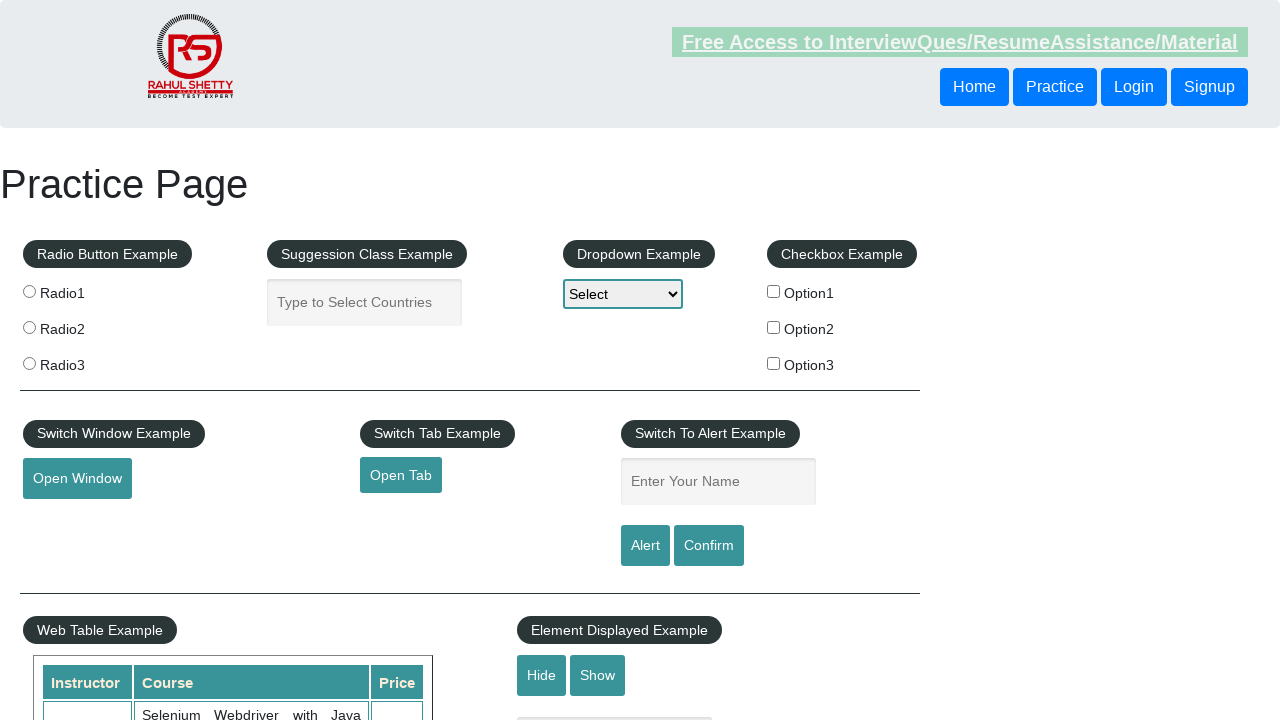

Scrolled to 'Open Tab' button into view
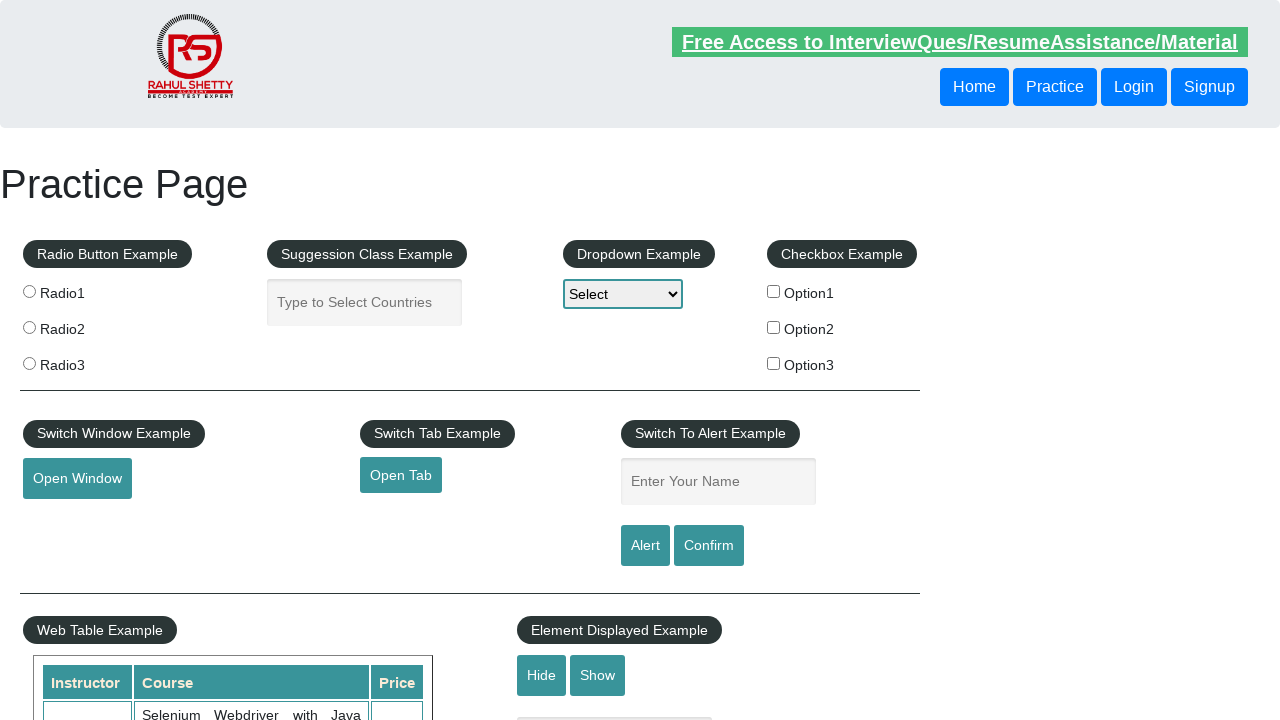

Clicked 'Open Tab' button to open new tab at (401, 475) on #opentab
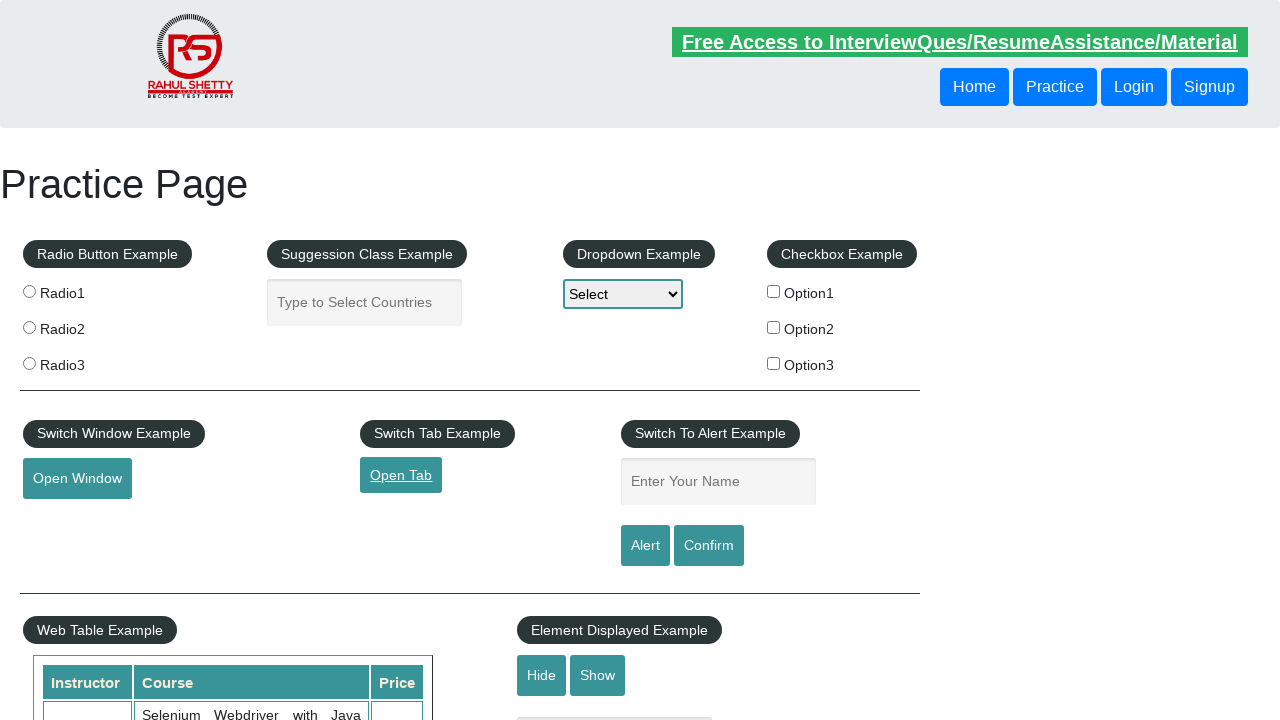

New tab opened and page event received
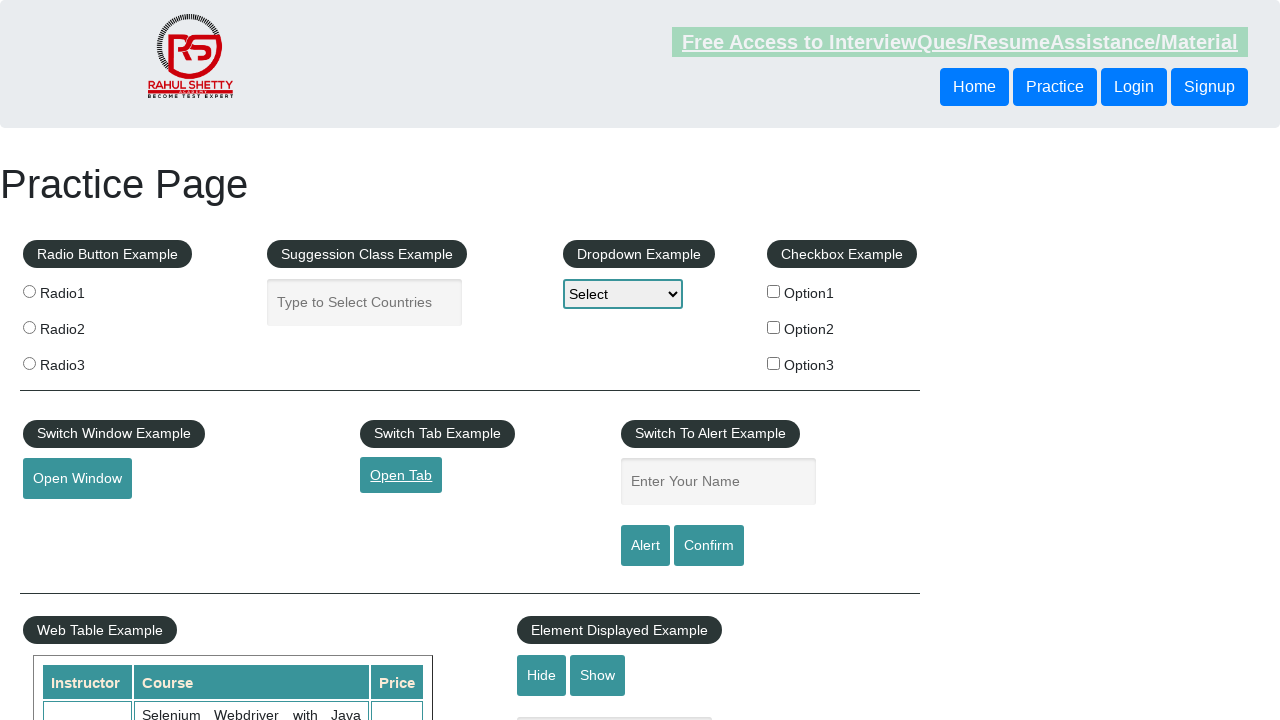

Retrieved all open pages/tabs from context
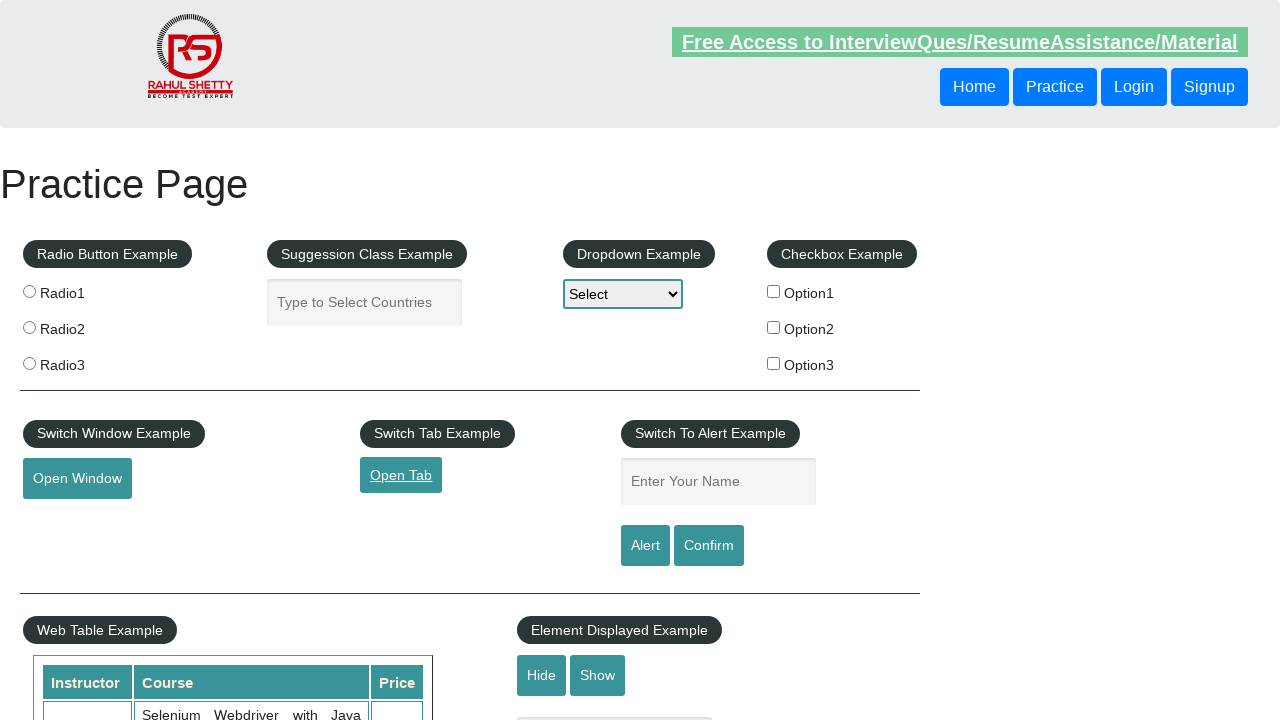

Switched to new tab (second page in context)
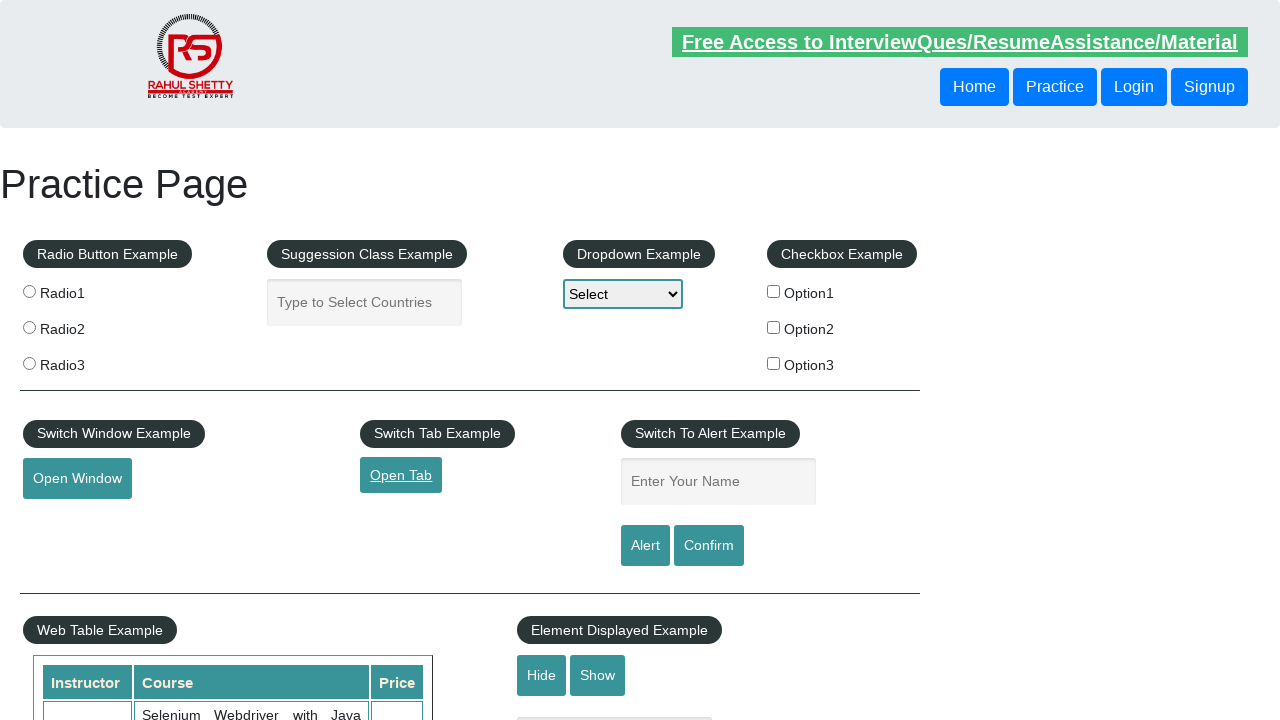

New tab finished loading
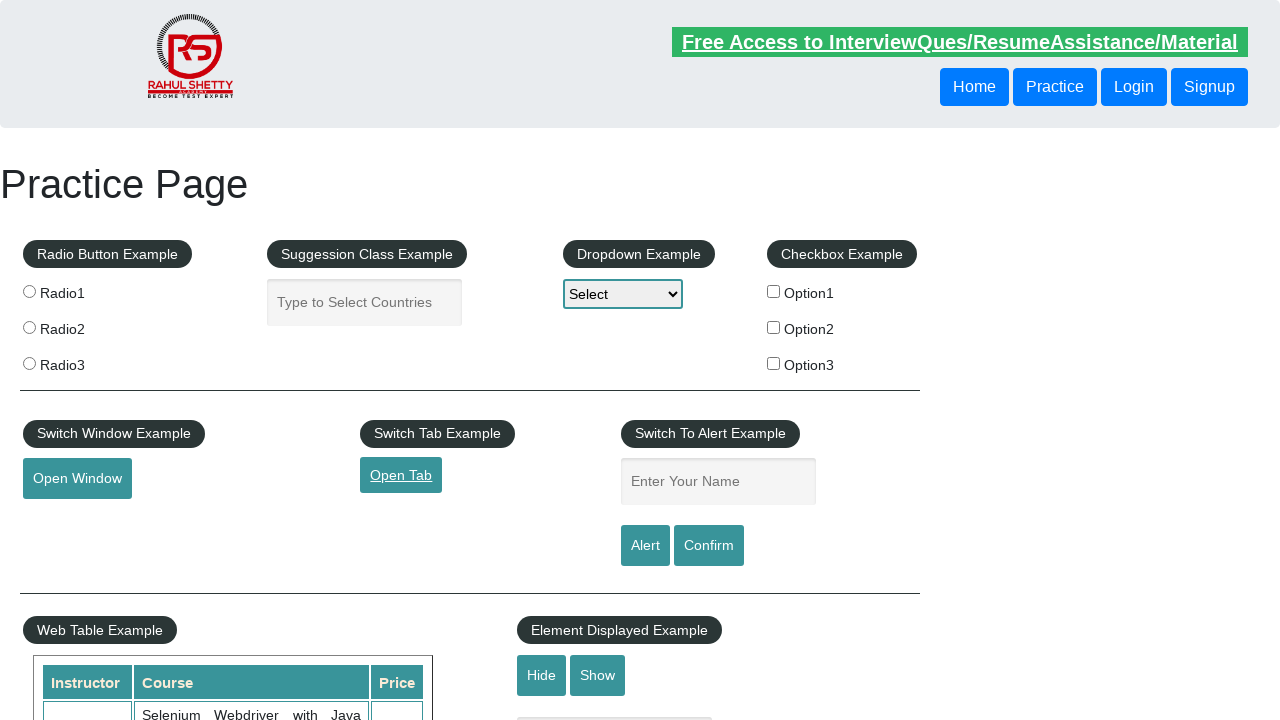

Closed the new tab
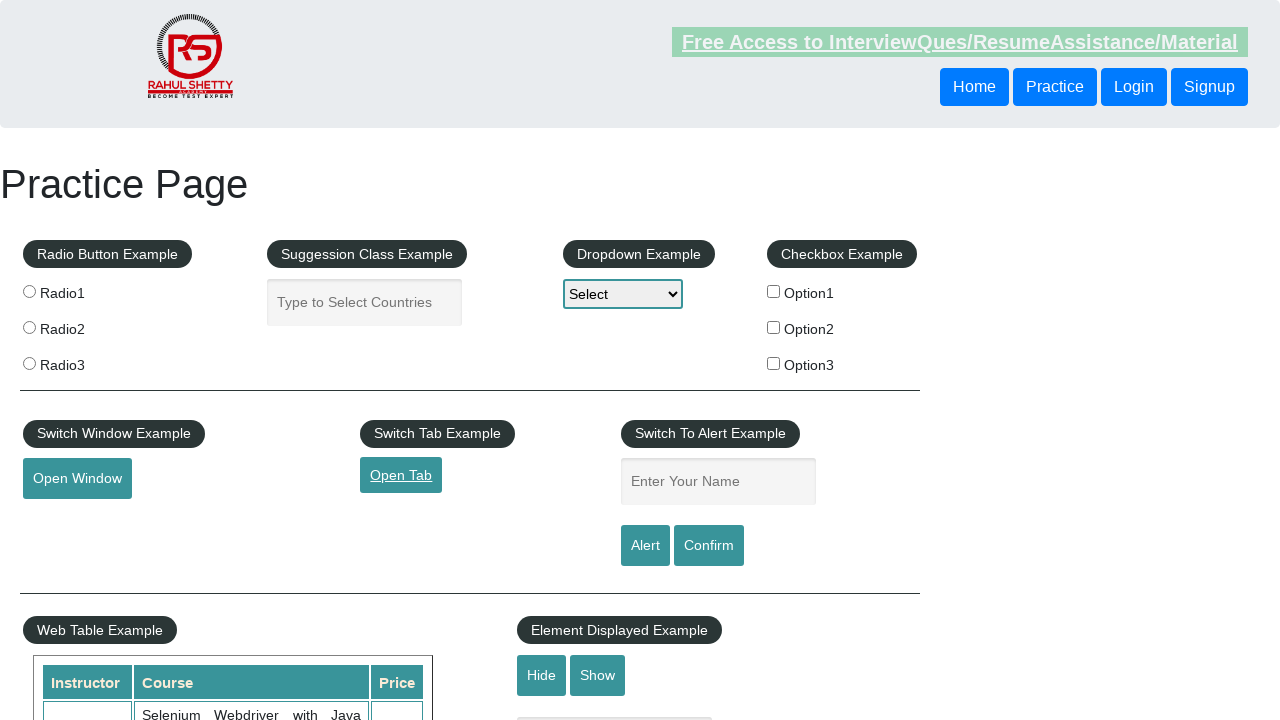

Verified return to original tab - 'Open Tab' button is present
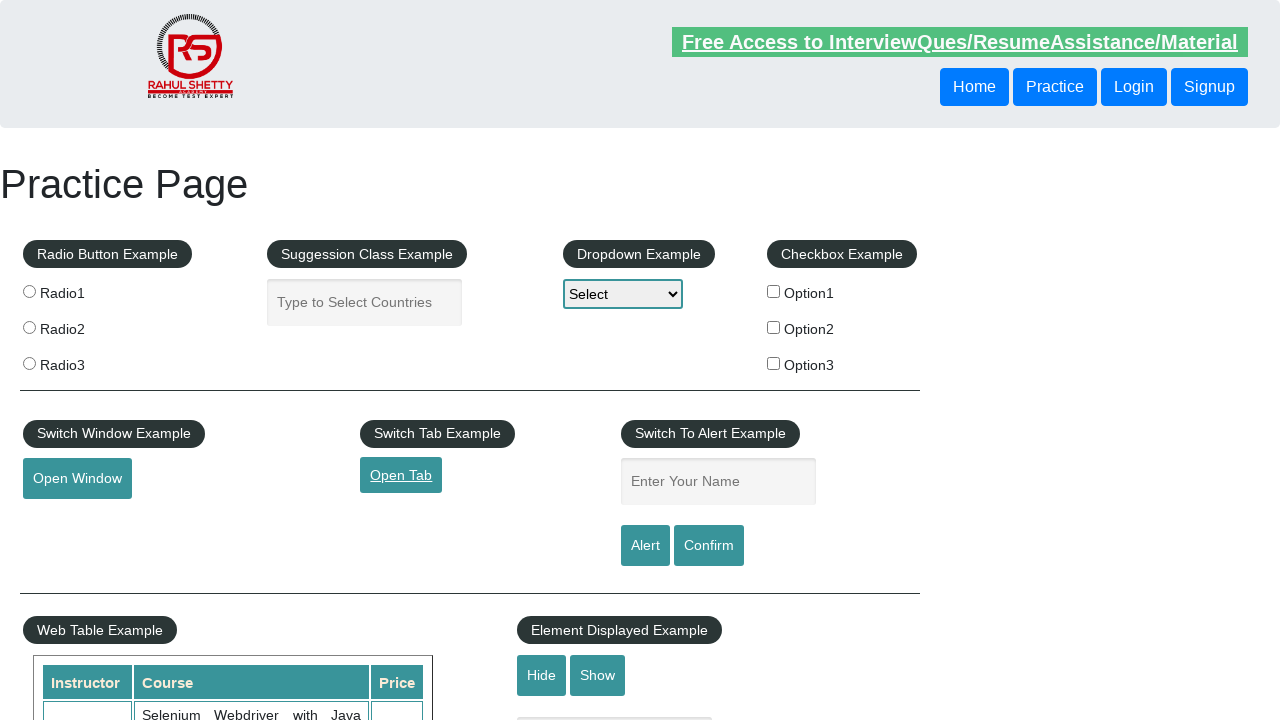

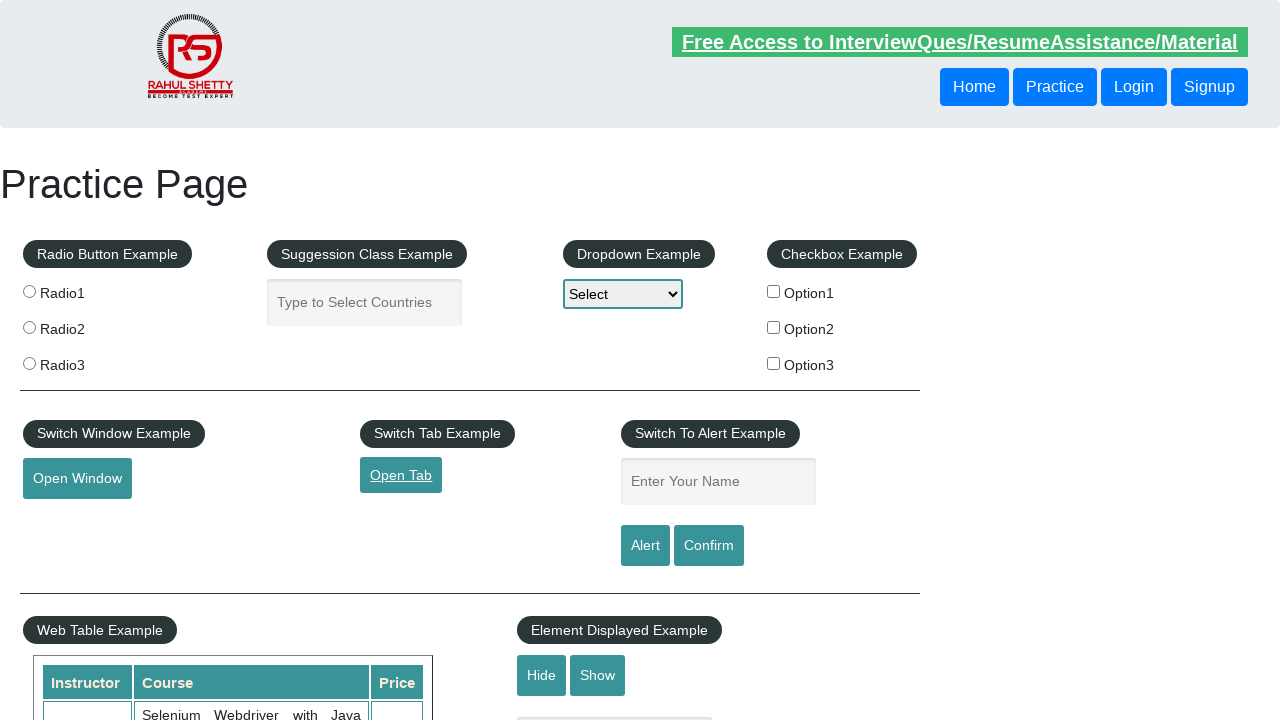